Navigates to YouTube homepage and verifies the page title equals "YouTube"

Starting URL: https://www.youtube.com/

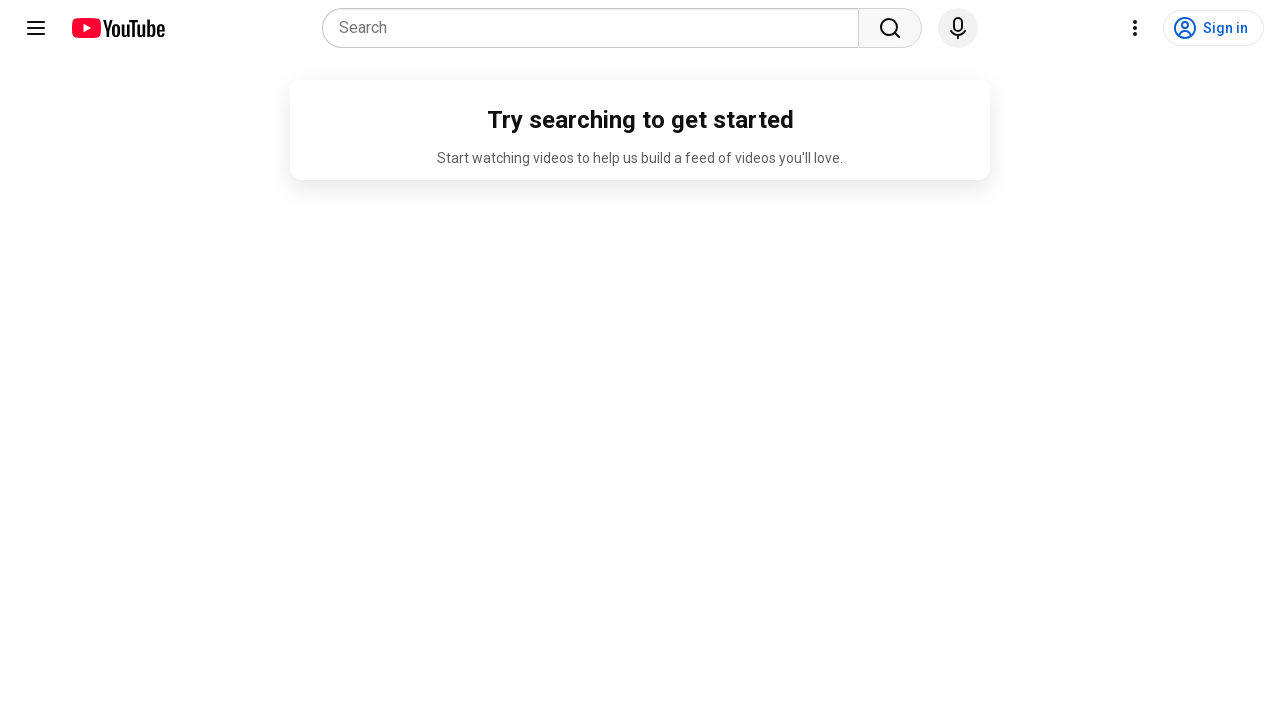

Navigated to YouTube homepage
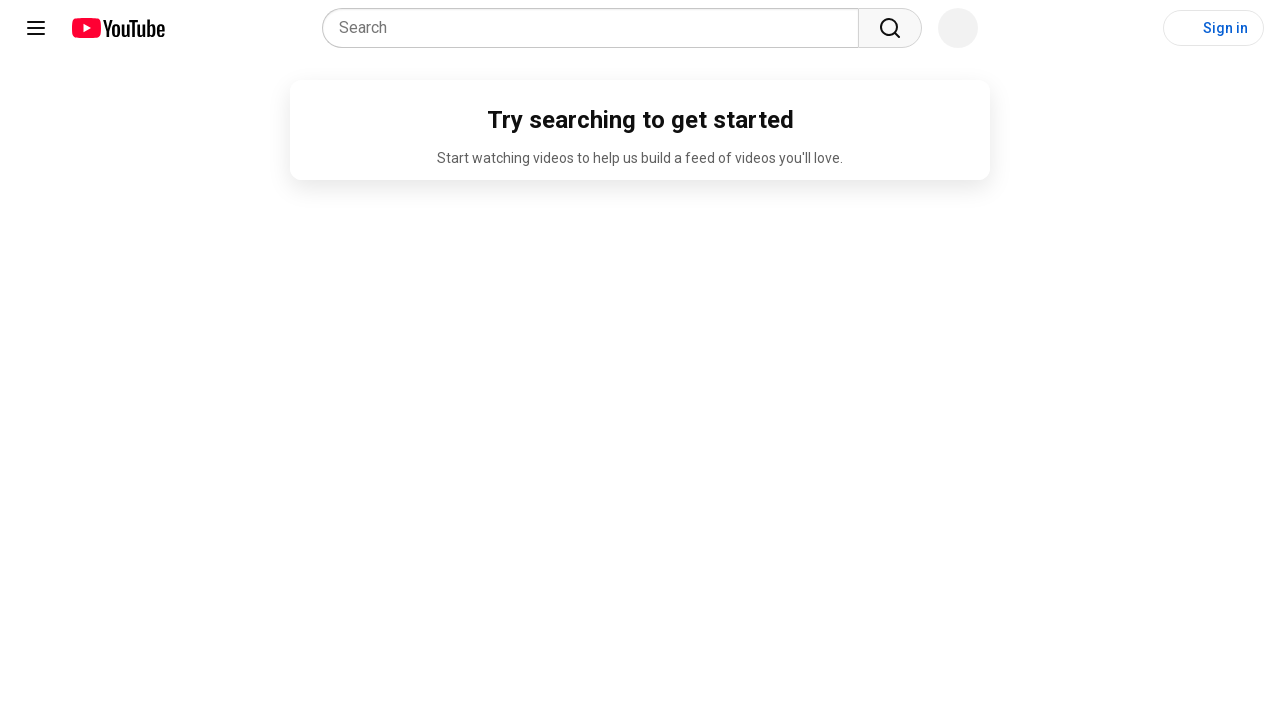

Verified page title equals 'YouTube'
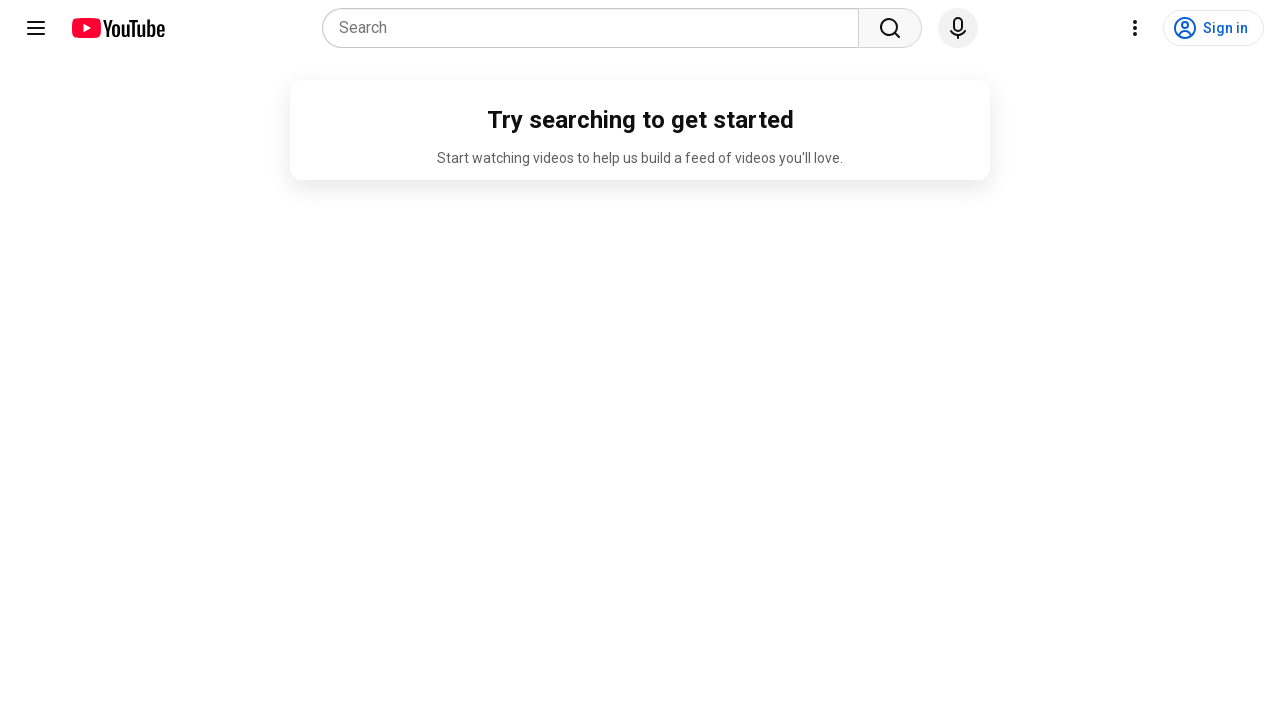

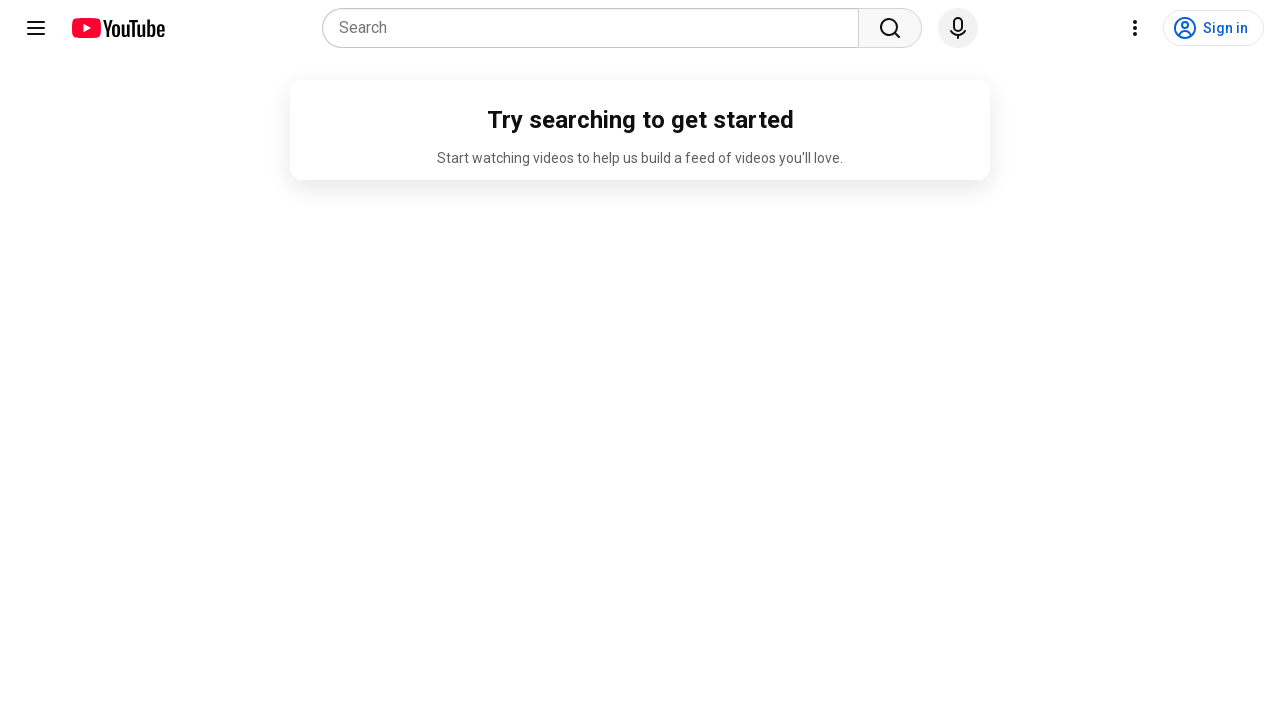